Tests unmarking todo items as complete by checking and then unchecking the checkbox

Starting URL: https://demo.playwright.dev/todomvc

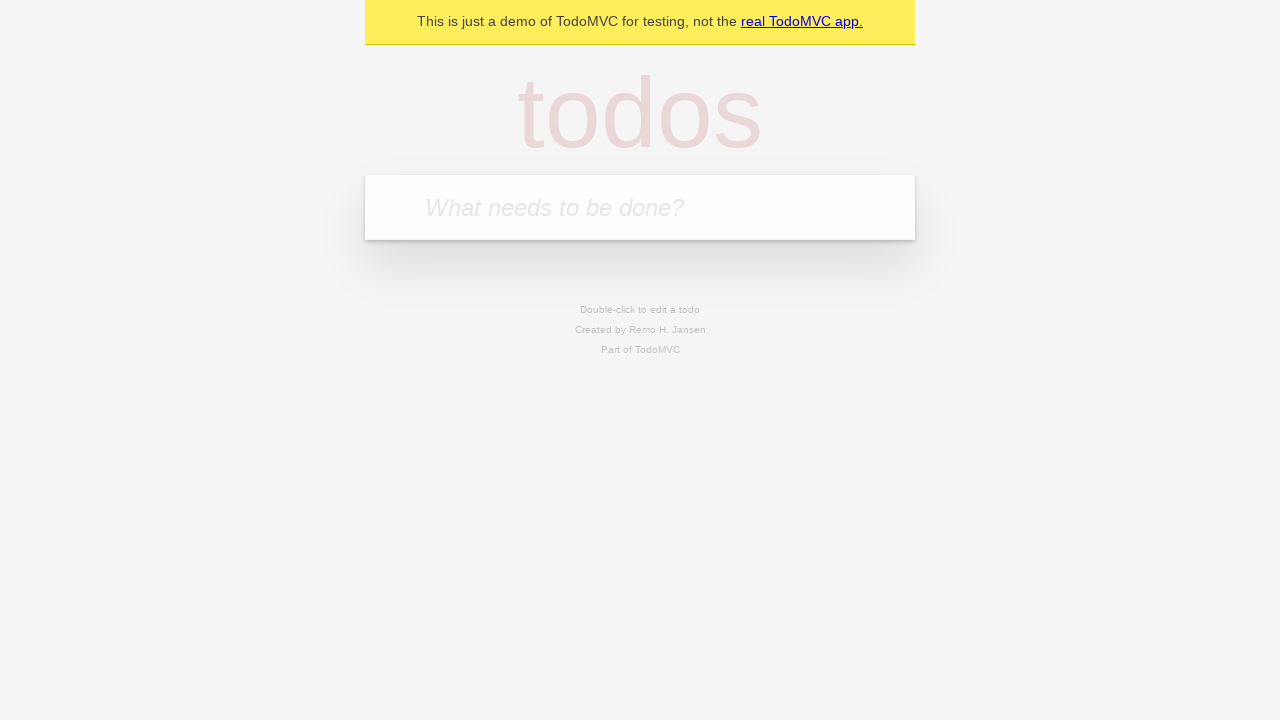

Filled todo input with 'buy some cheese' on internal:attr=[placeholder="What needs to be done?"i]
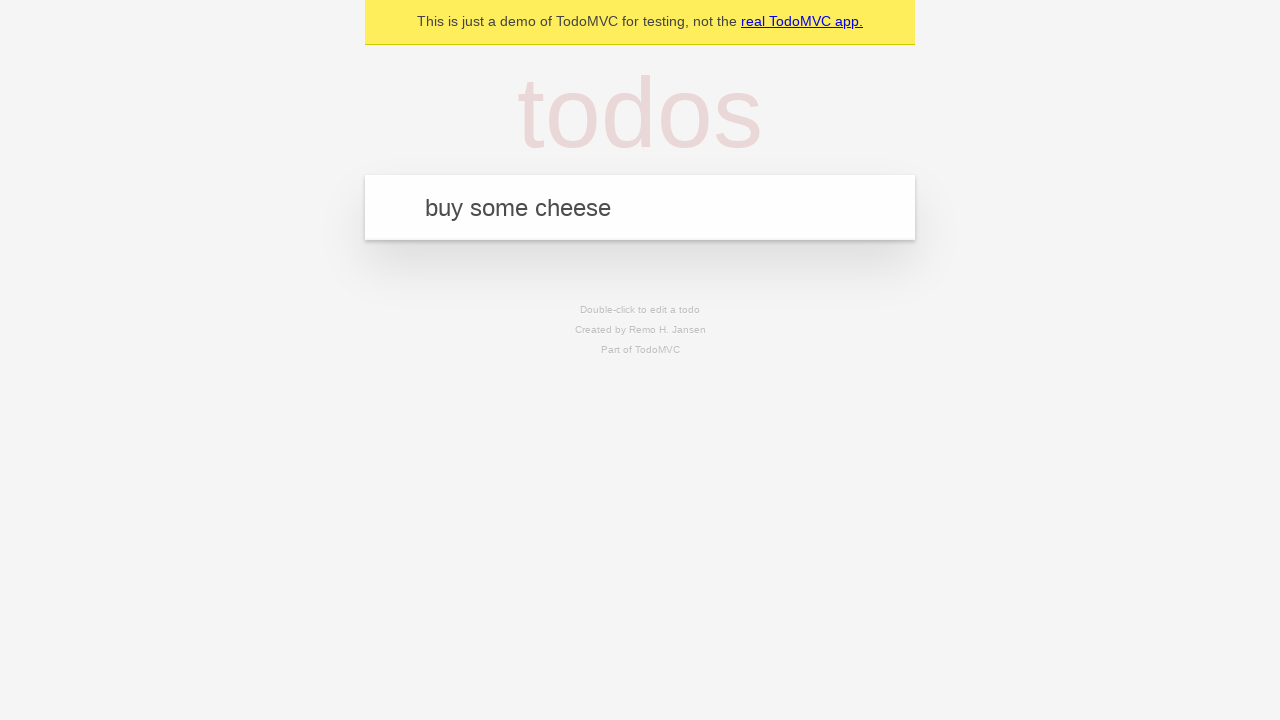

Pressed Enter to create first todo item on internal:attr=[placeholder="What needs to be done?"i]
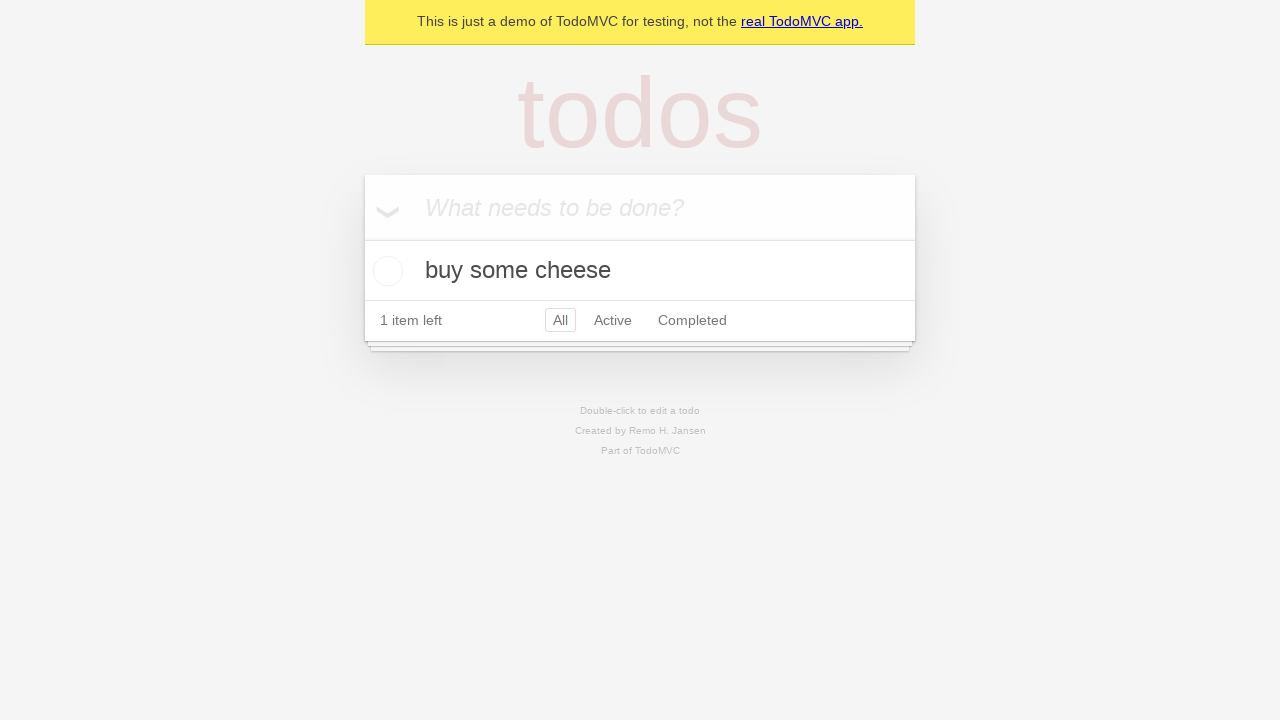

Filled todo input with 'feed the cat' on internal:attr=[placeholder="What needs to be done?"i]
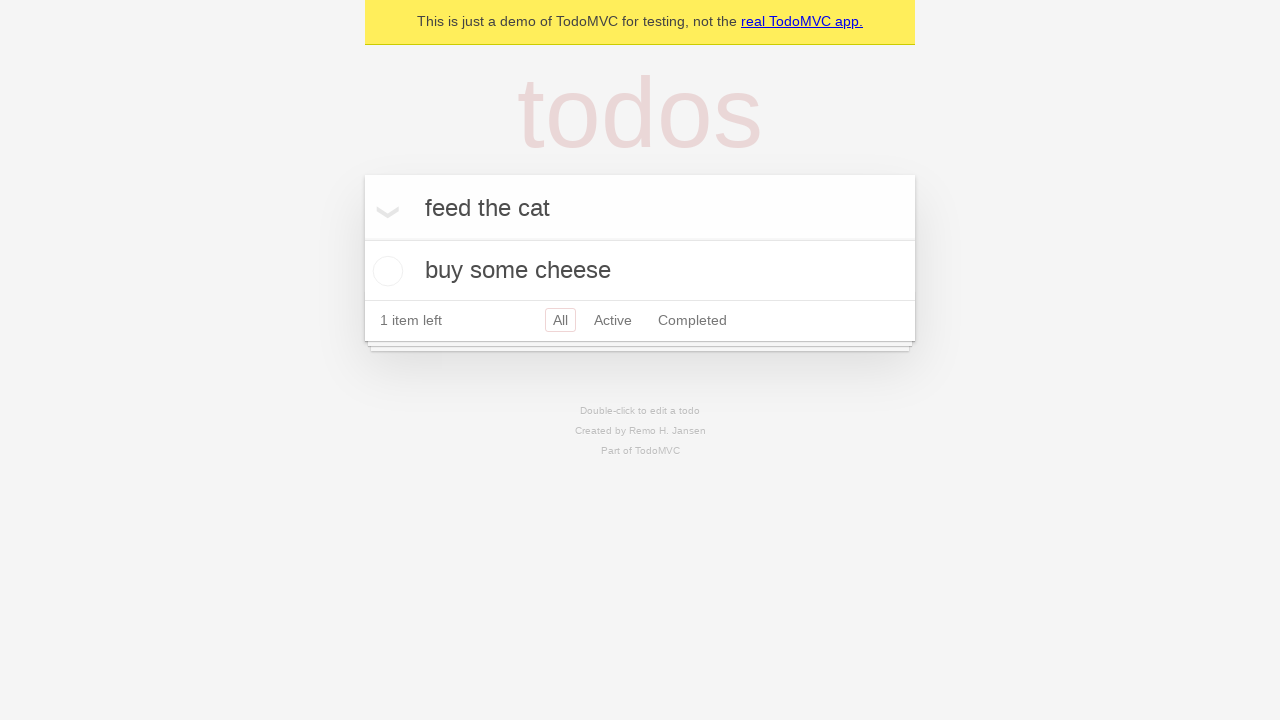

Pressed Enter to create second todo item on internal:attr=[placeholder="What needs to be done?"i]
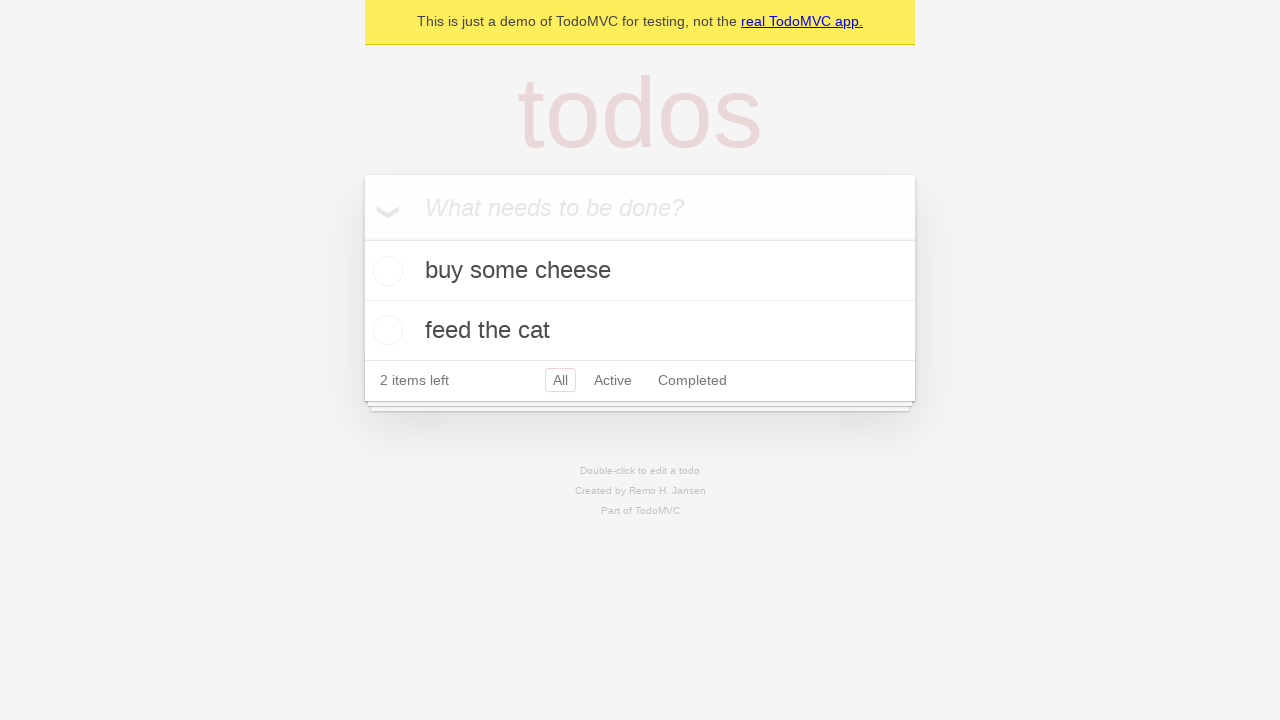

Checked the first todo item checkbox to mark as complete at (385, 271) on internal:testid=[data-testid="todo-item"s] >> nth=0 >> internal:role=checkbox
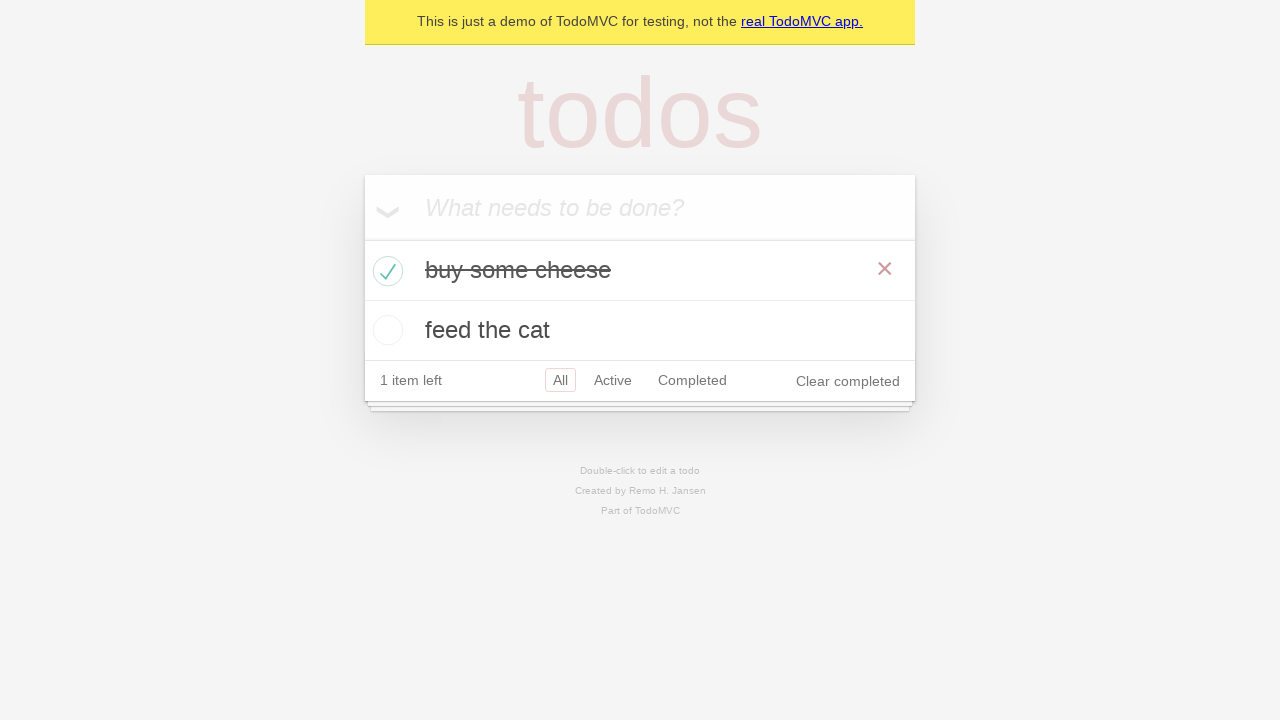

Unchecked the first todo item checkbox to mark as incomplete at (385, 271) on internal:testid=[data-testid="todo-item"s] >> nth=0 >> internal:role=checkbox
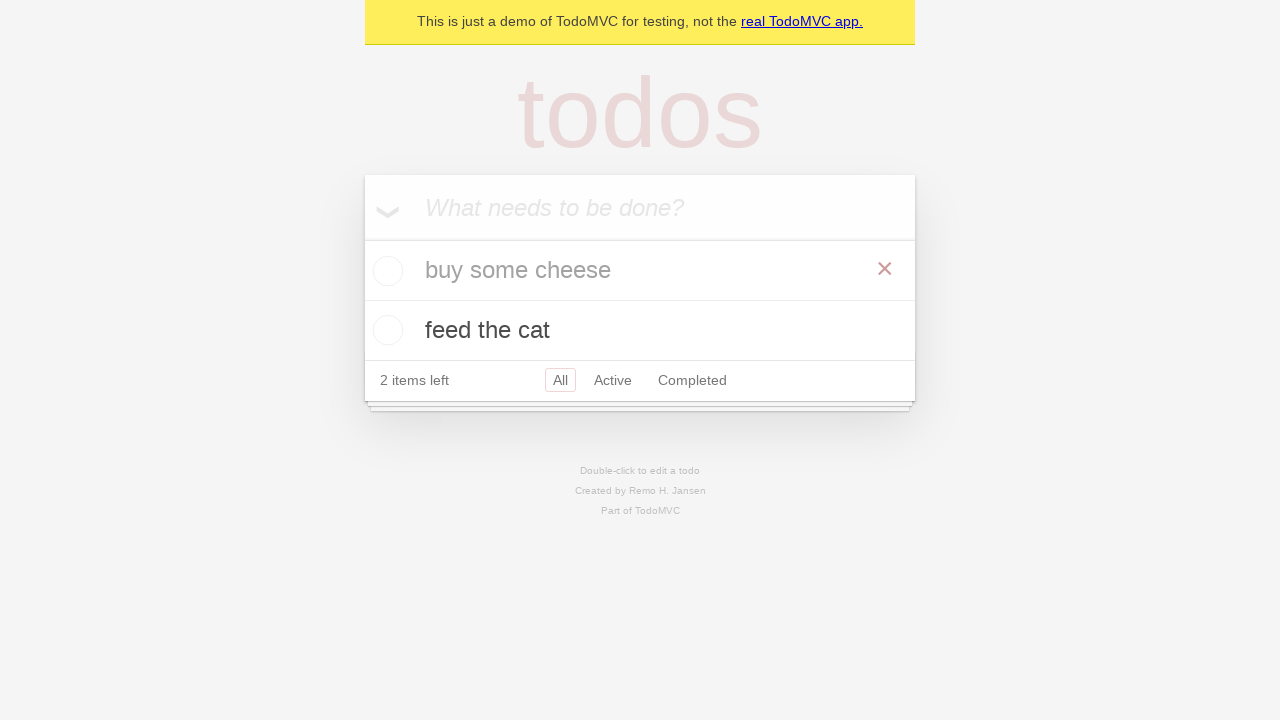

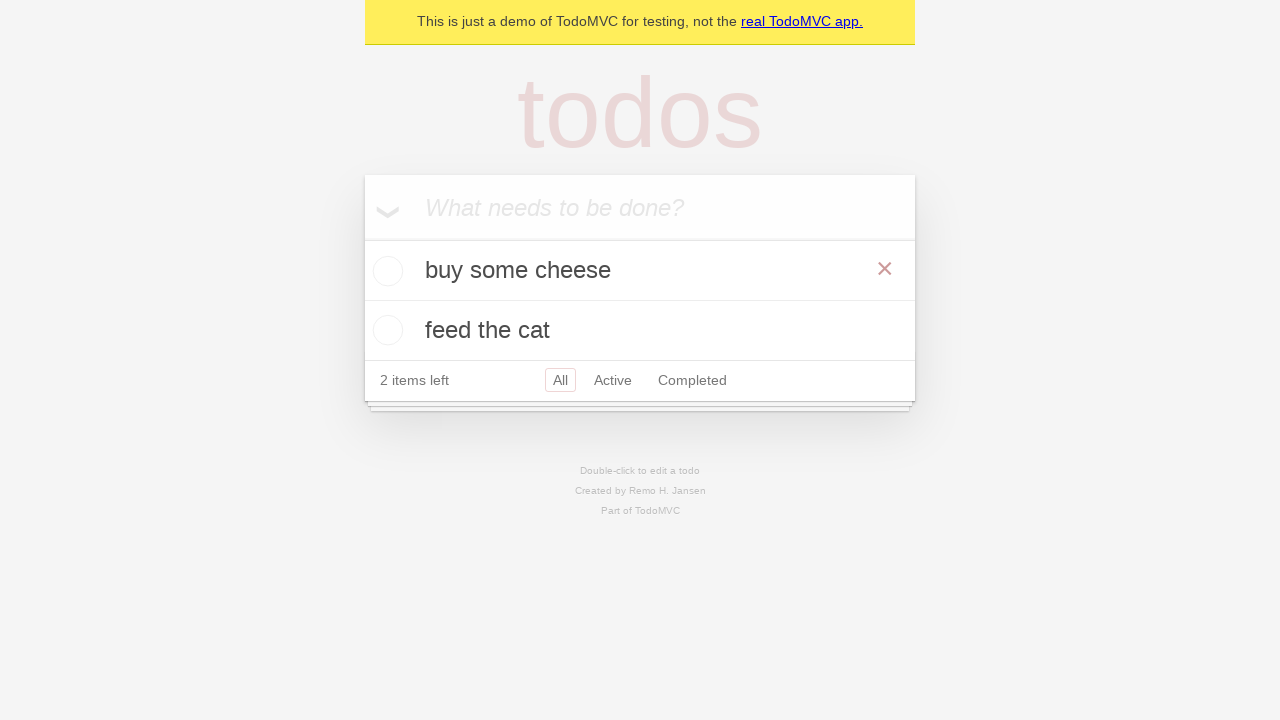